Navigates to the Walmart homepage and loads the page.

Starting URL: https://www.walmart.com/

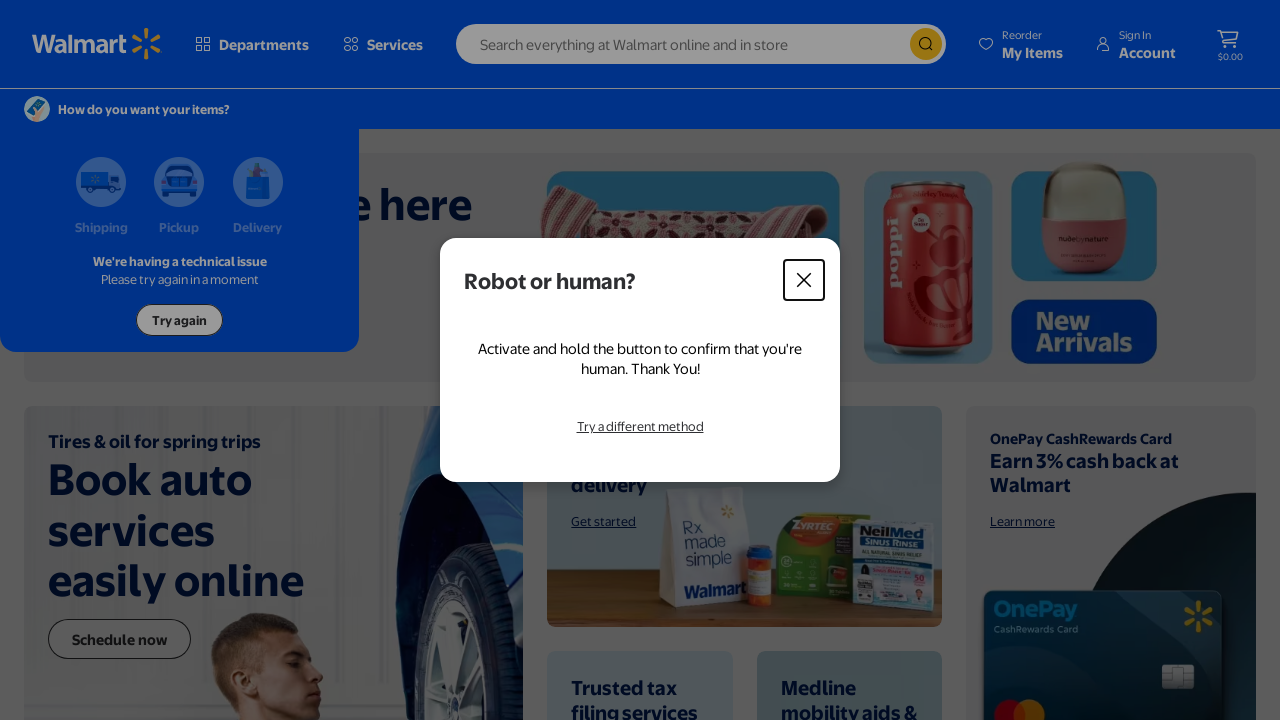

Waited for Walmart homepage to load (domcontentloaded state)
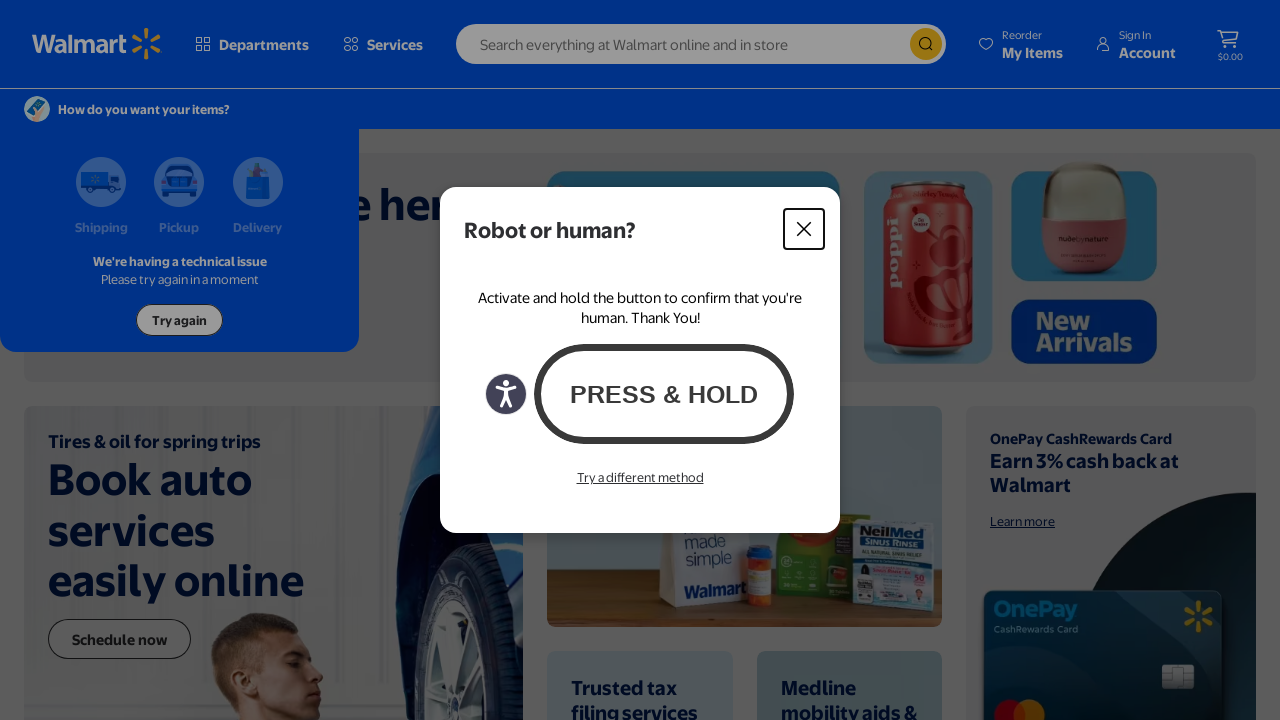

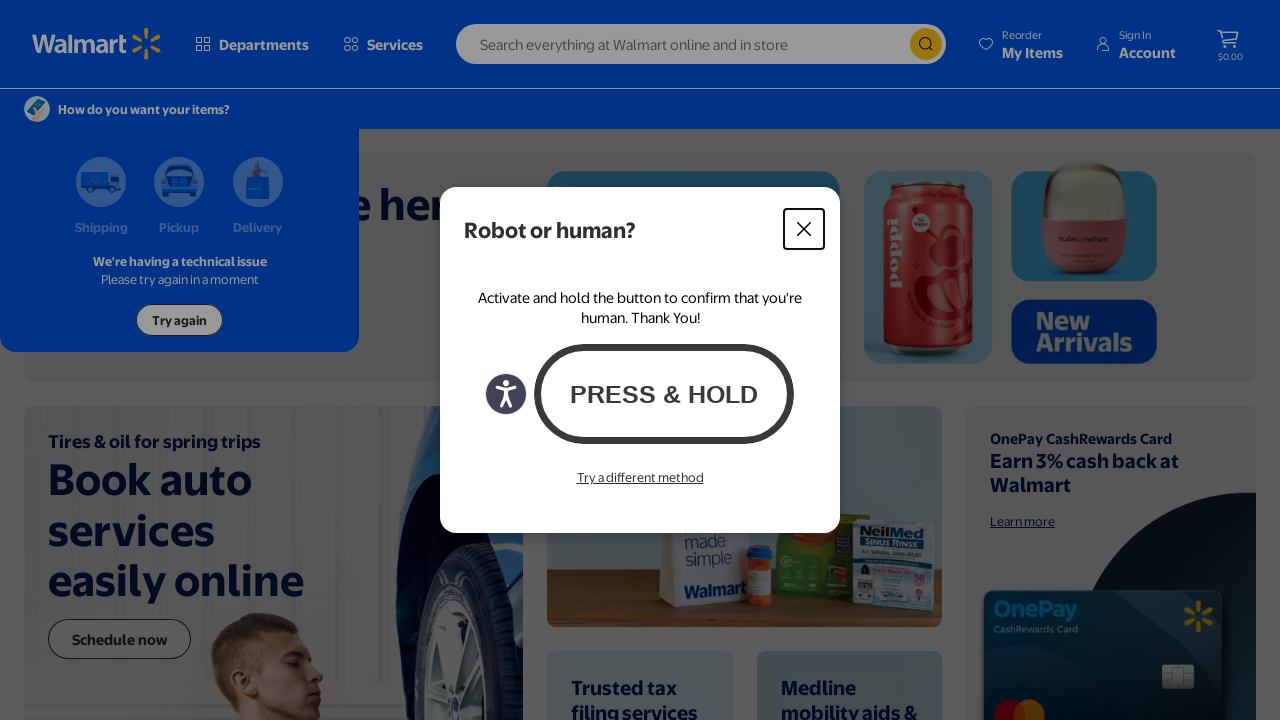